Navigates to a practice webform page and takes a screenshot

Starting URL: https://www.digitalunite.com/practice-webform-learners

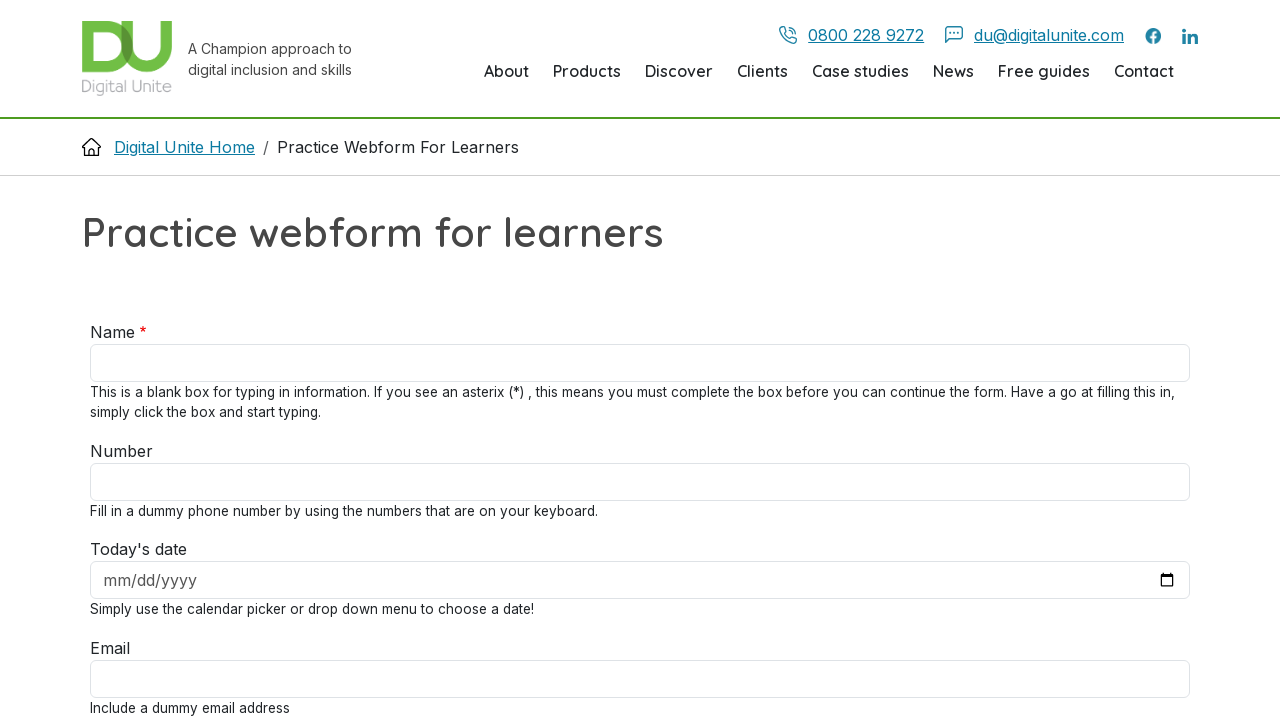

Navigated to practice webform page
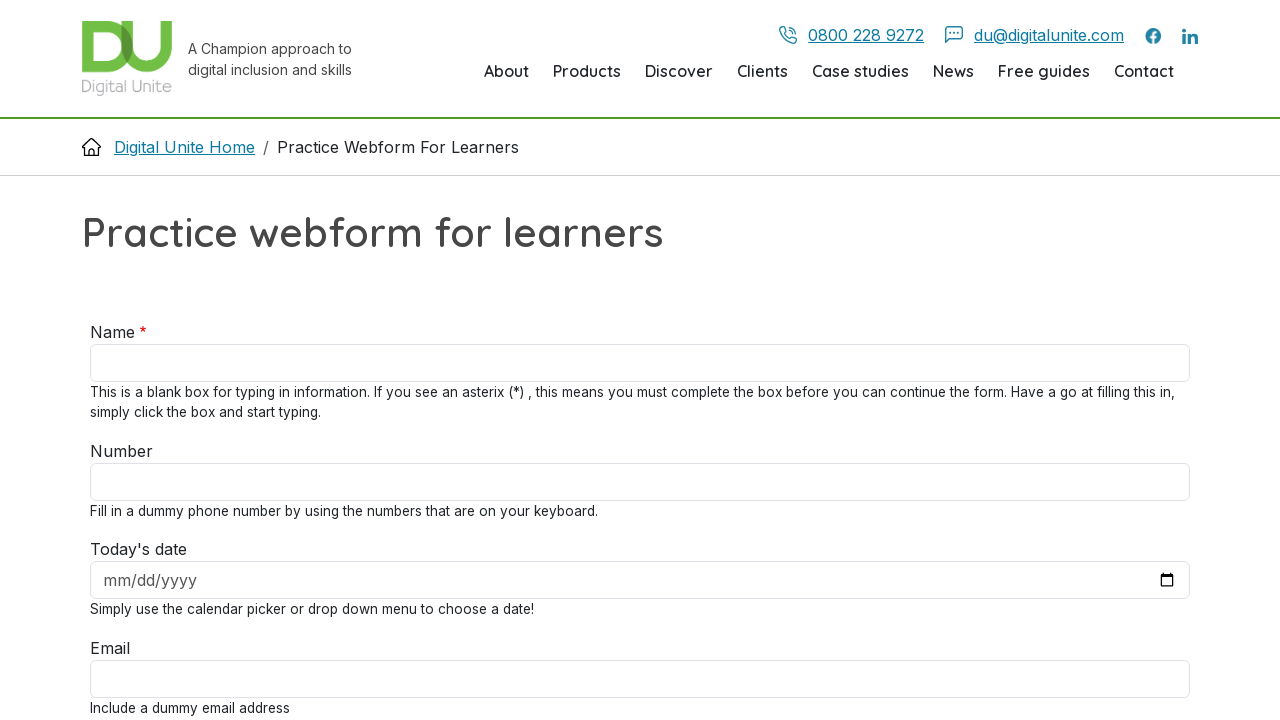

Took screenshot of practice webform page
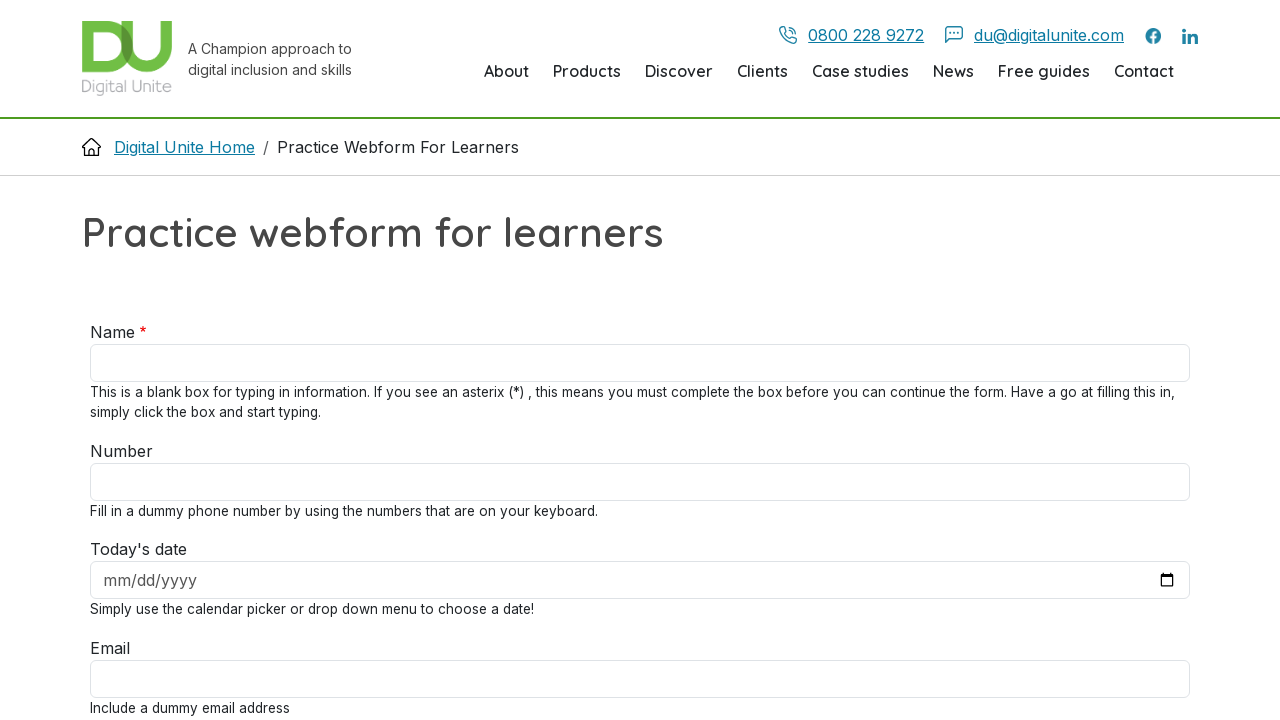

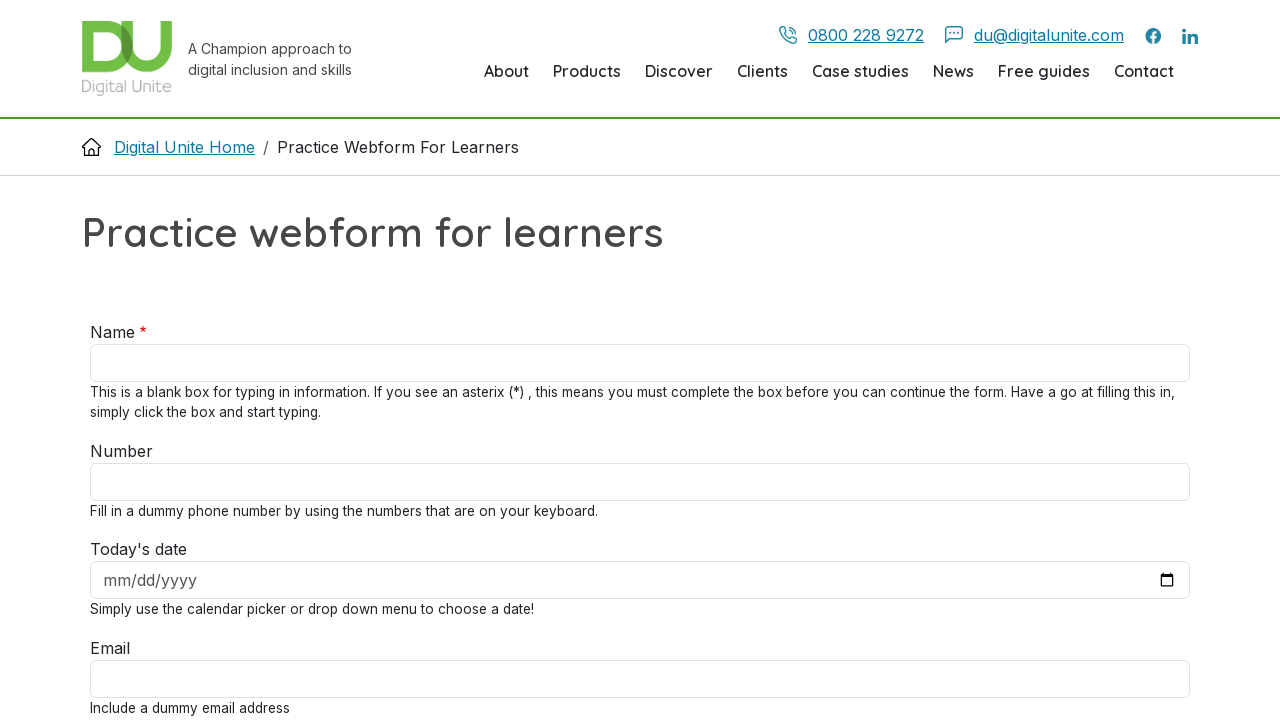